Tests JavaScript prompt dialog by clicking a button that triggers a prompt, entering text, and accepting it

Starting URL: https://the-internet.herokuapp.com/javascript_alerts

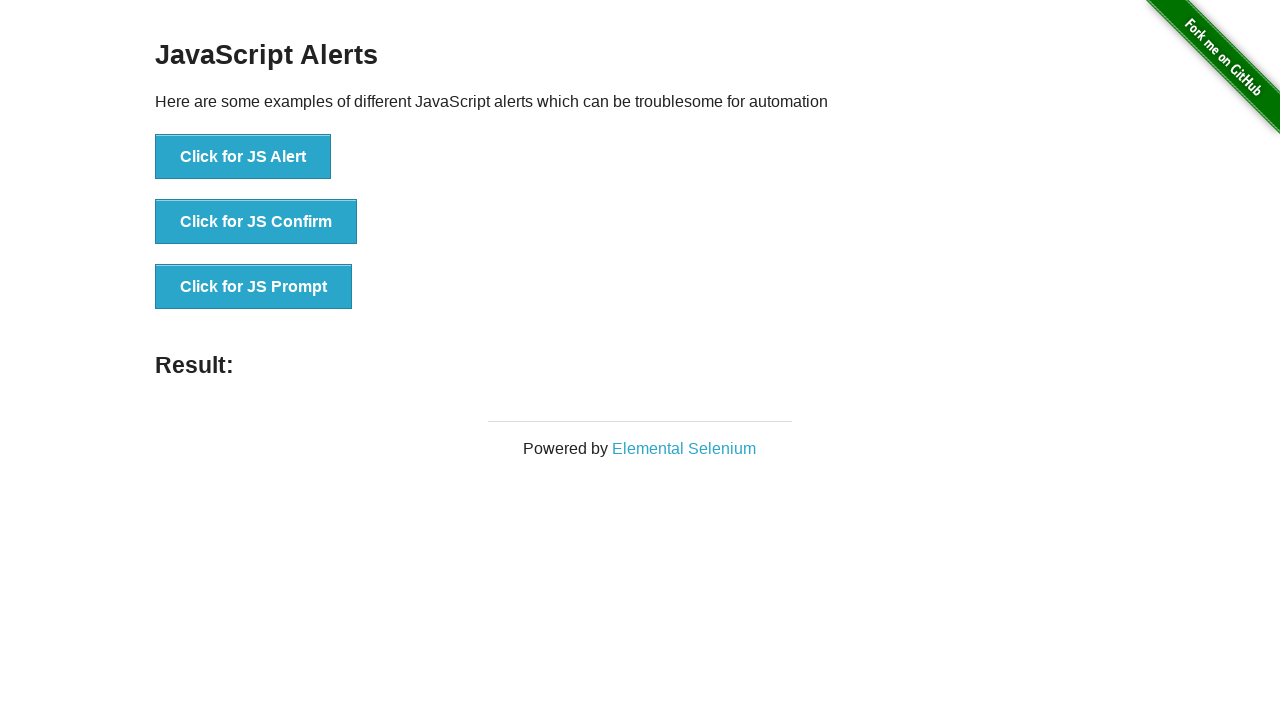

Set up dialog handler to accept prompt with text 'Sai'
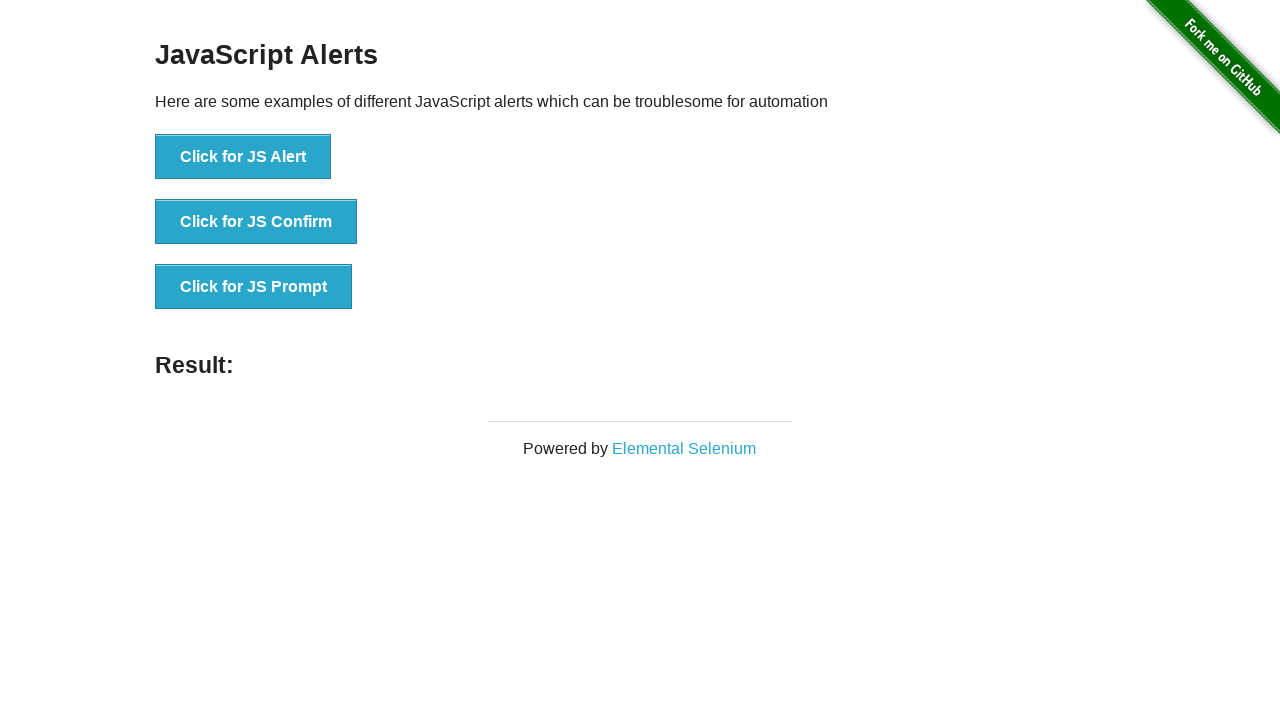

Clicked JS Prompt button at (254, 287) on xpath=//button[@onclick='jsPrompt()']
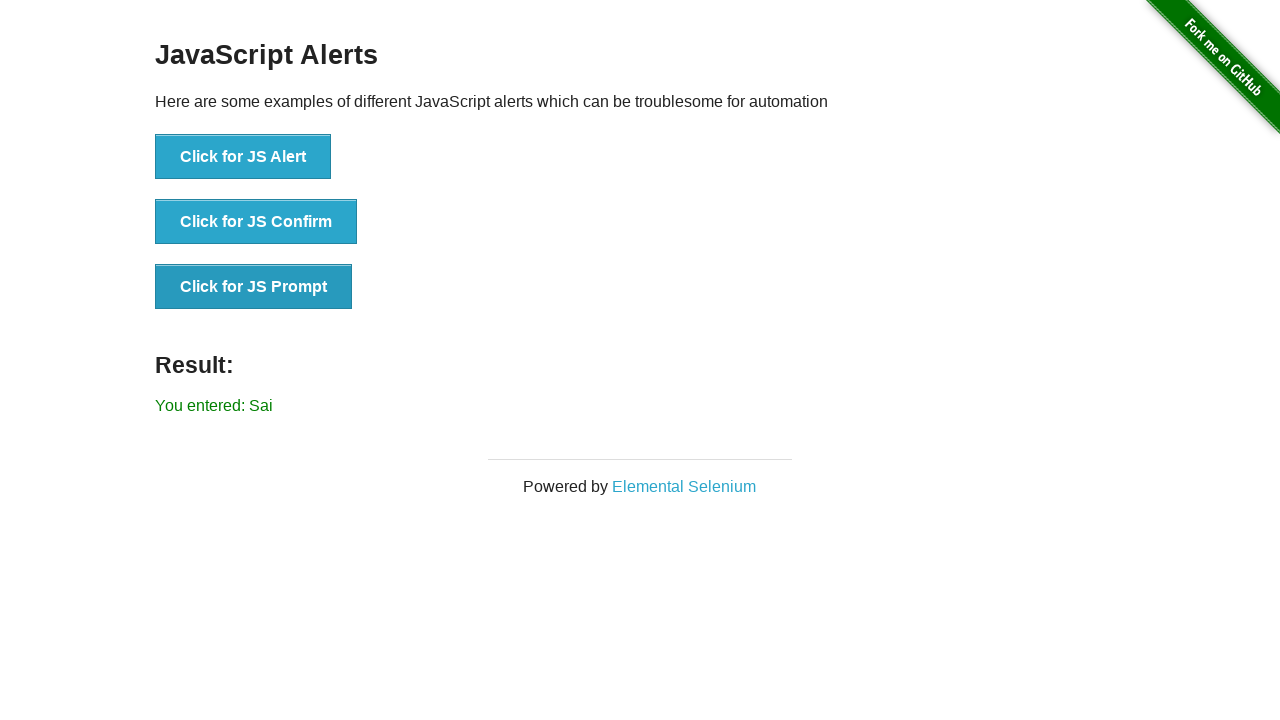

Result text element loaded
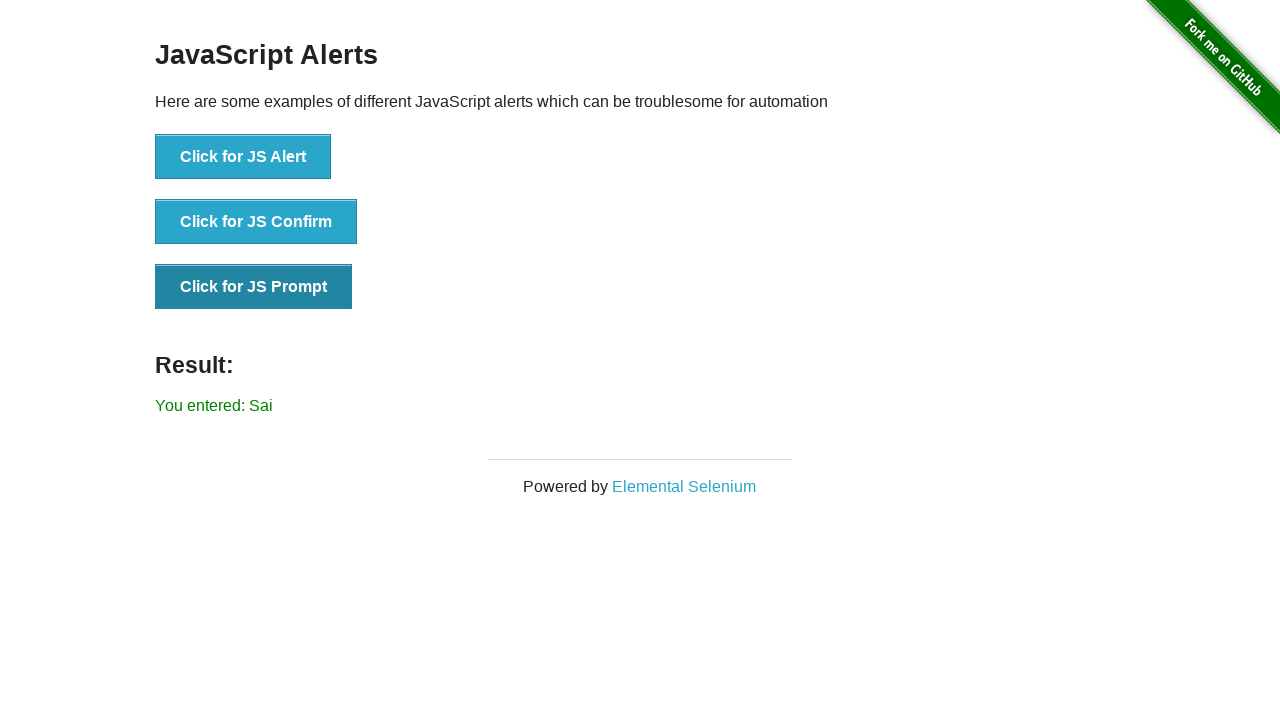

Retrieved result text content
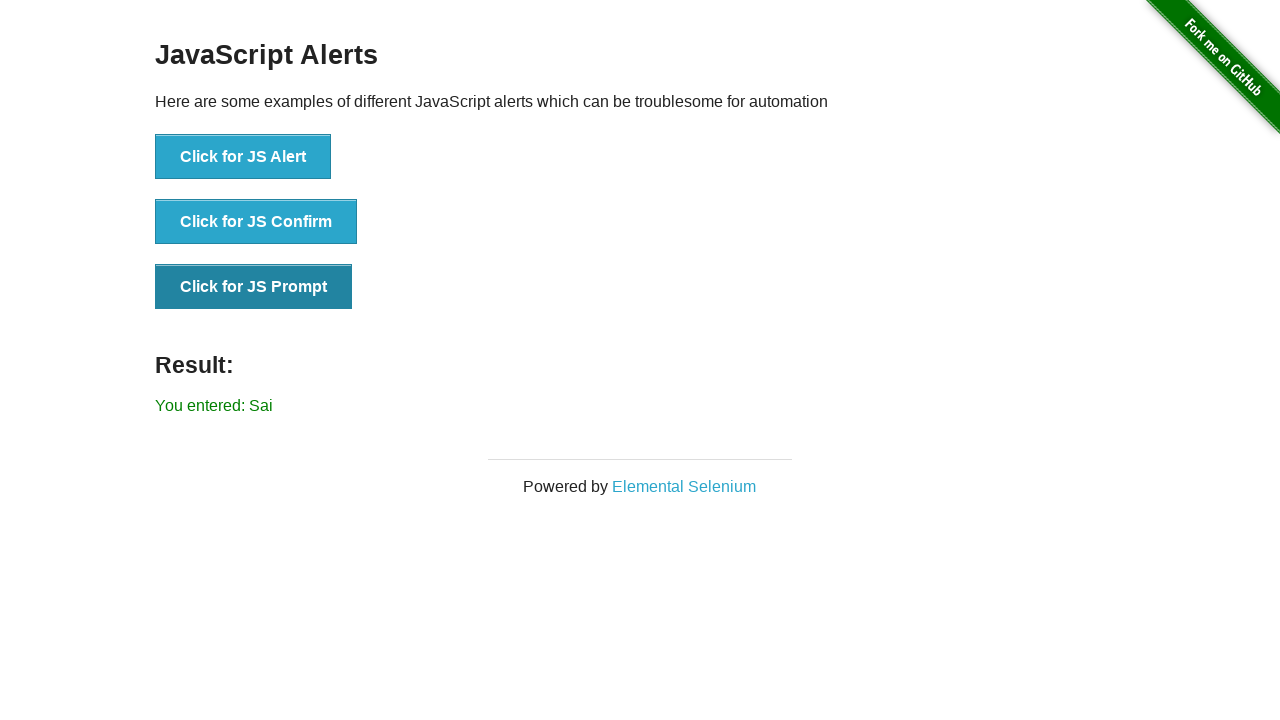

Verified result text matches expected value 'You entered: Sai'
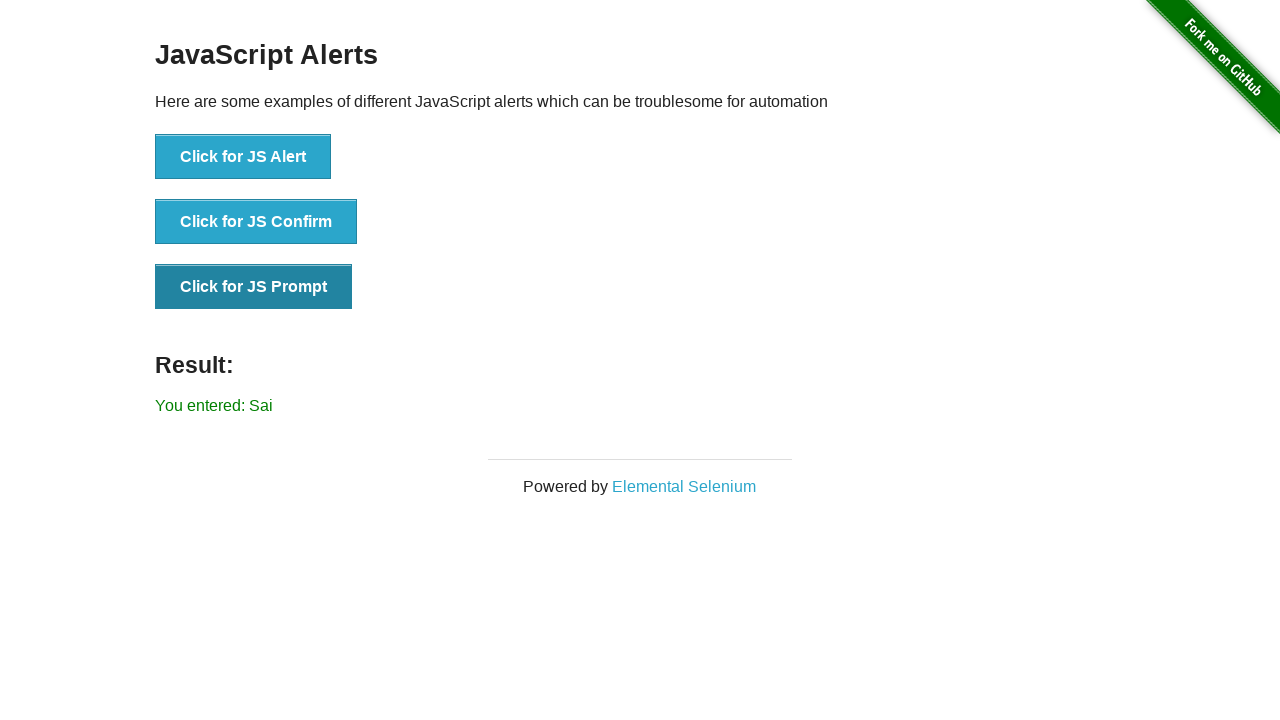

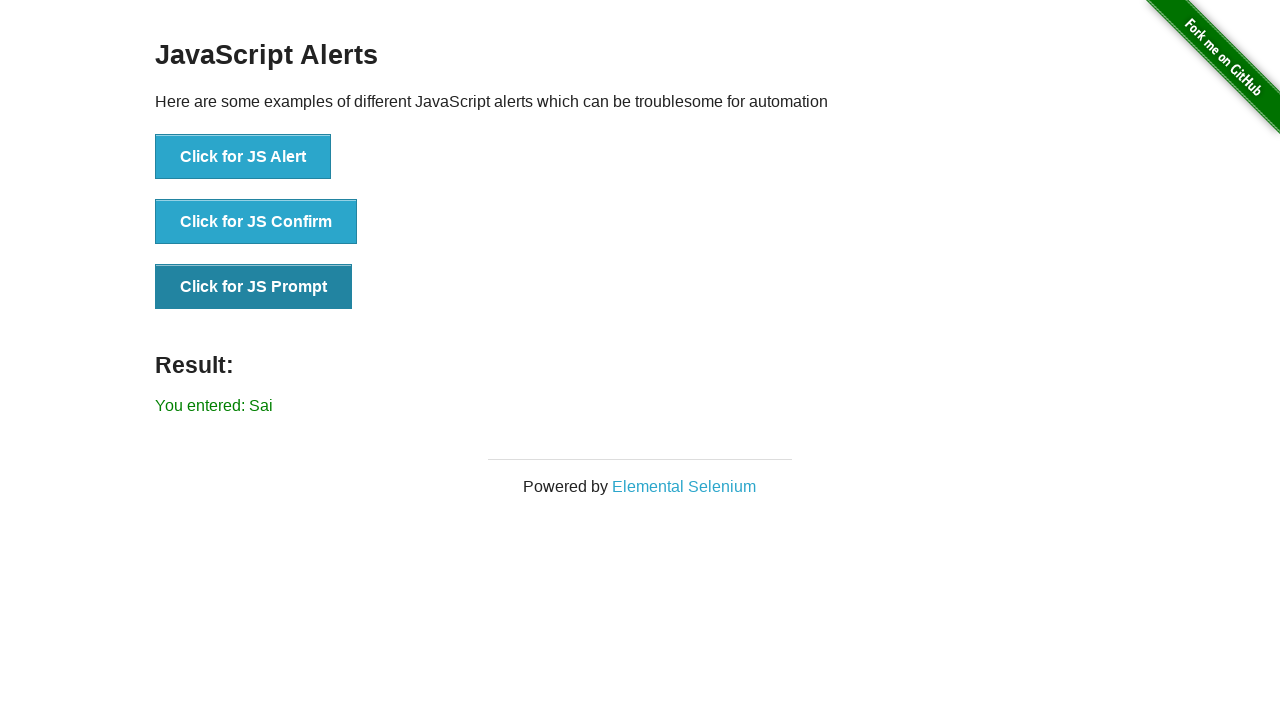